Tests multi-window handling by opening a new browser window, navigating to a second page, extracting a course name, switching back to the original window, and filling a form field with the extracted text.

Starting URL: https://rahulshettyacademy.com/angularpractice/

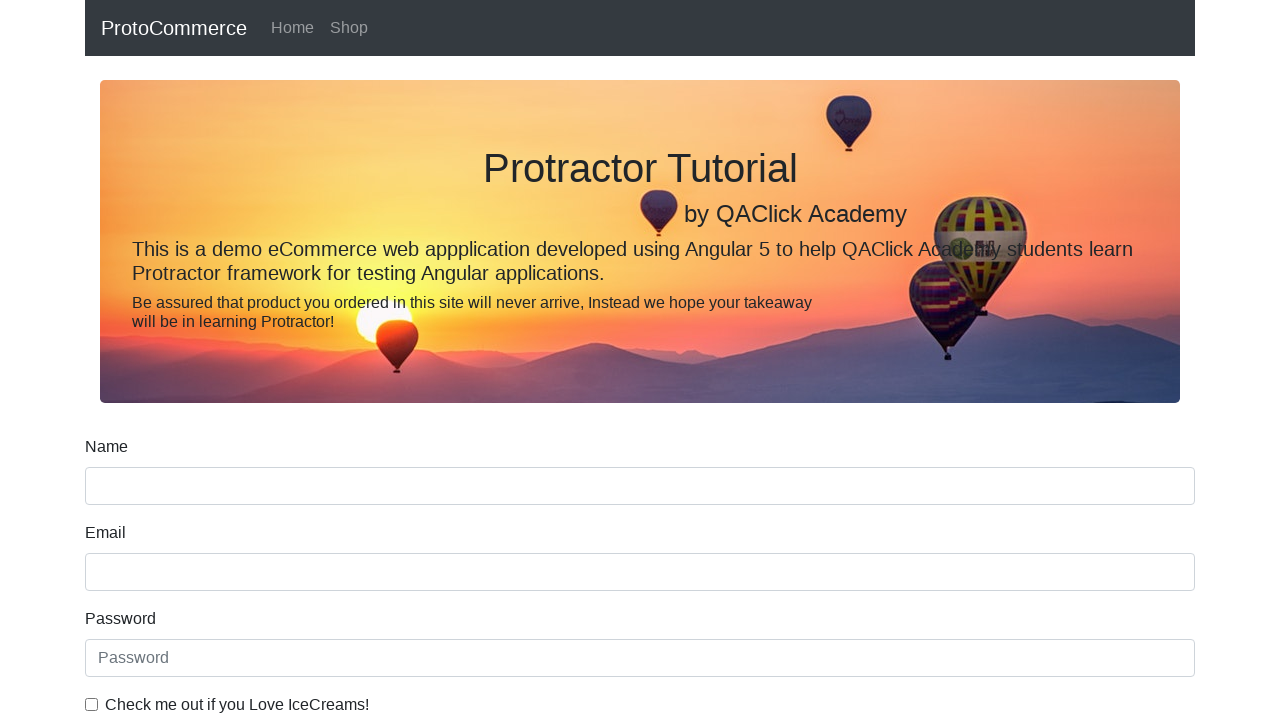

Opened a new browser window/tab
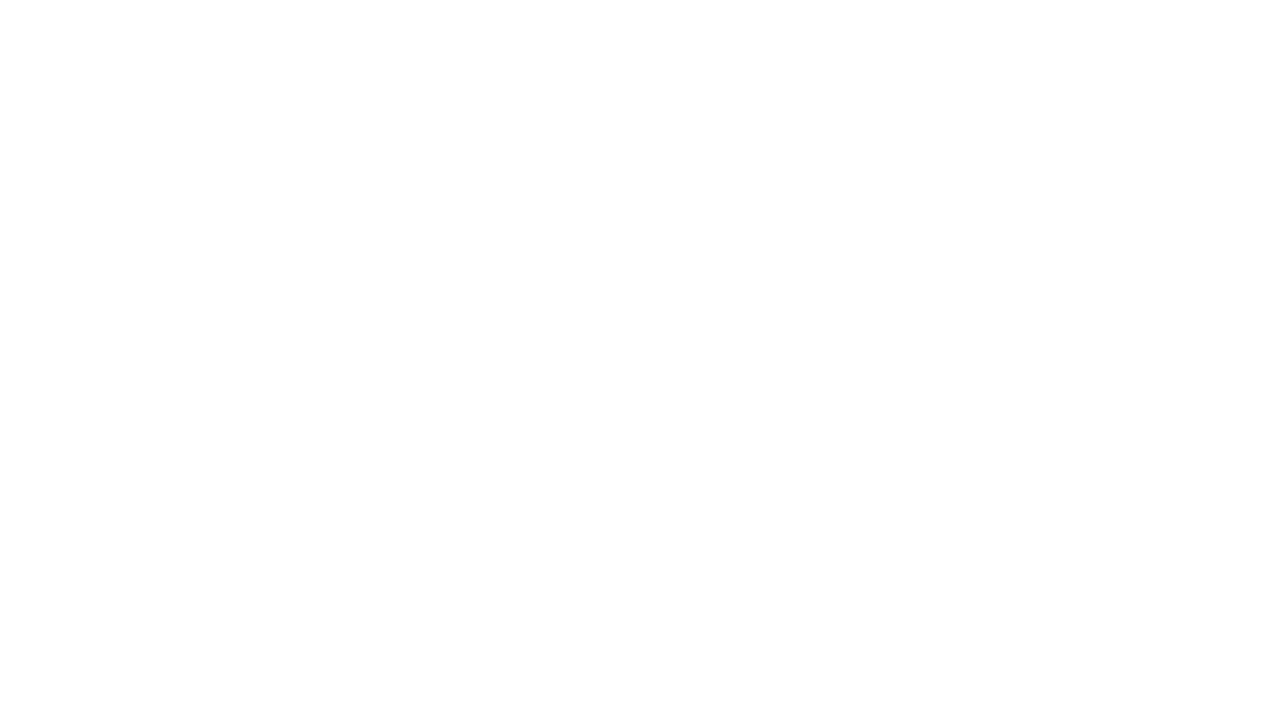

Navigated to https://rahulshettyacademy.com/ in new window
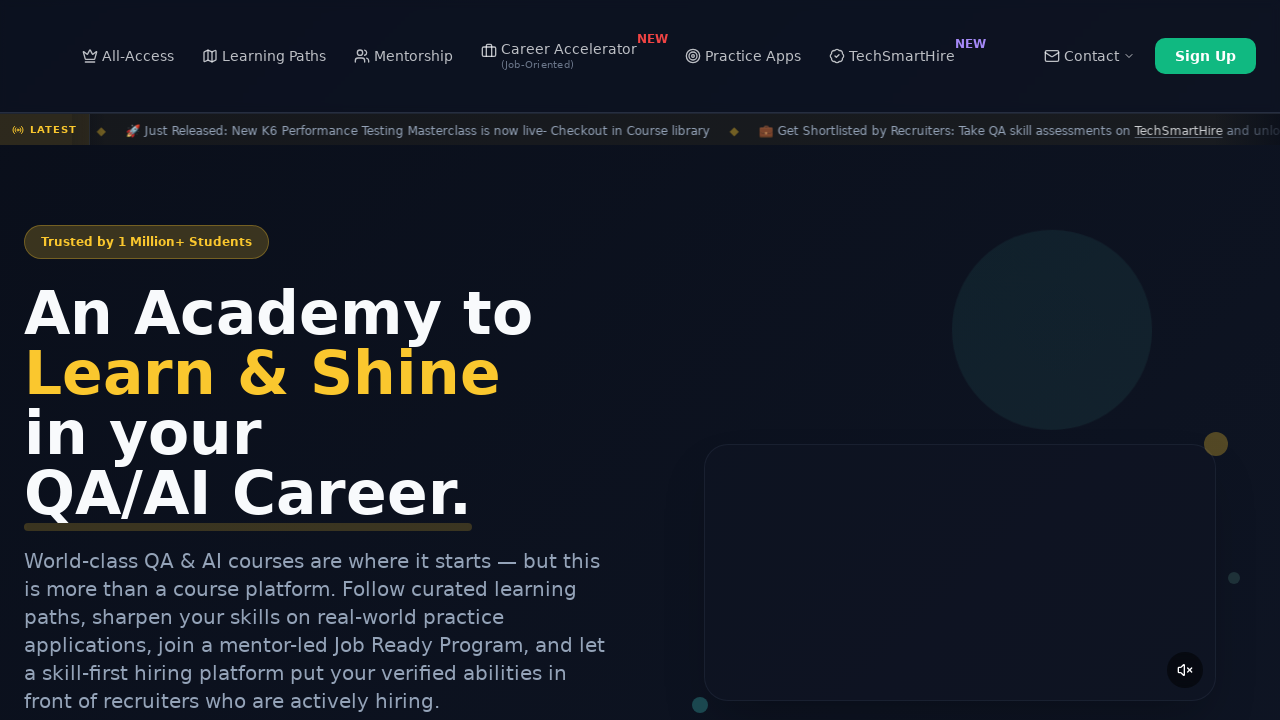

Located all course links on the page
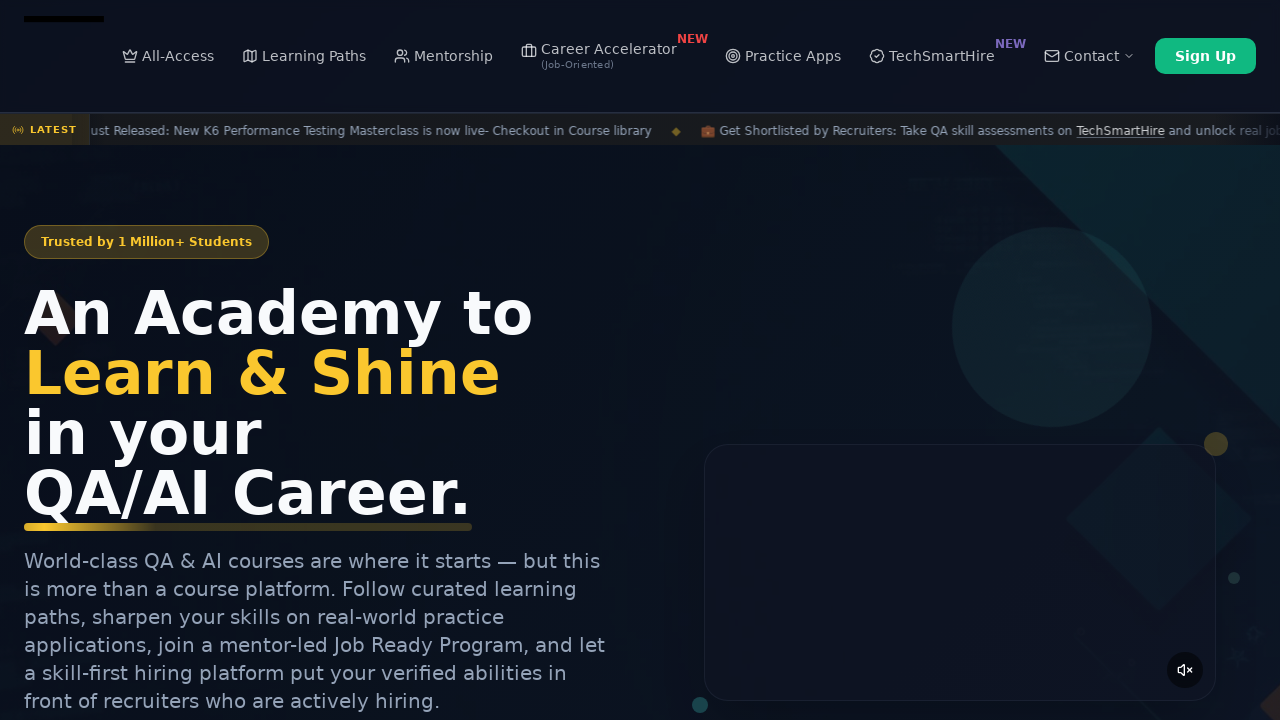

Extracted course name: Playwright Testing
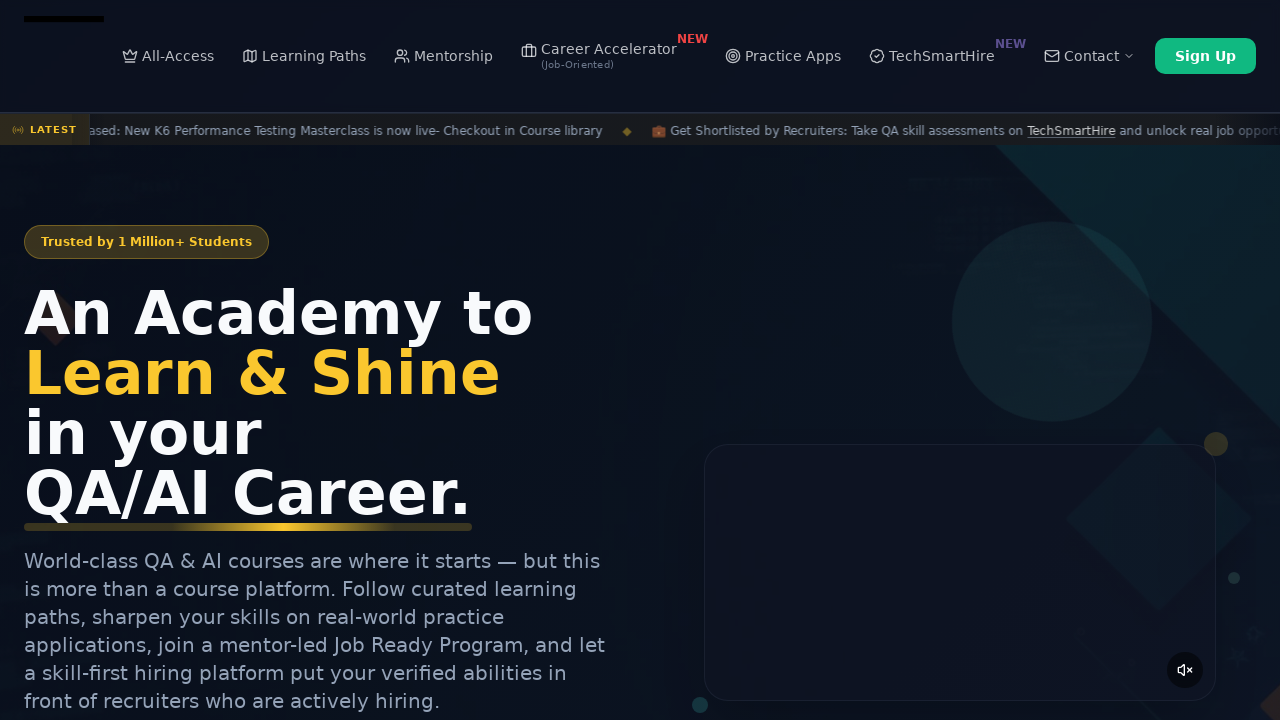

Switched back to original window
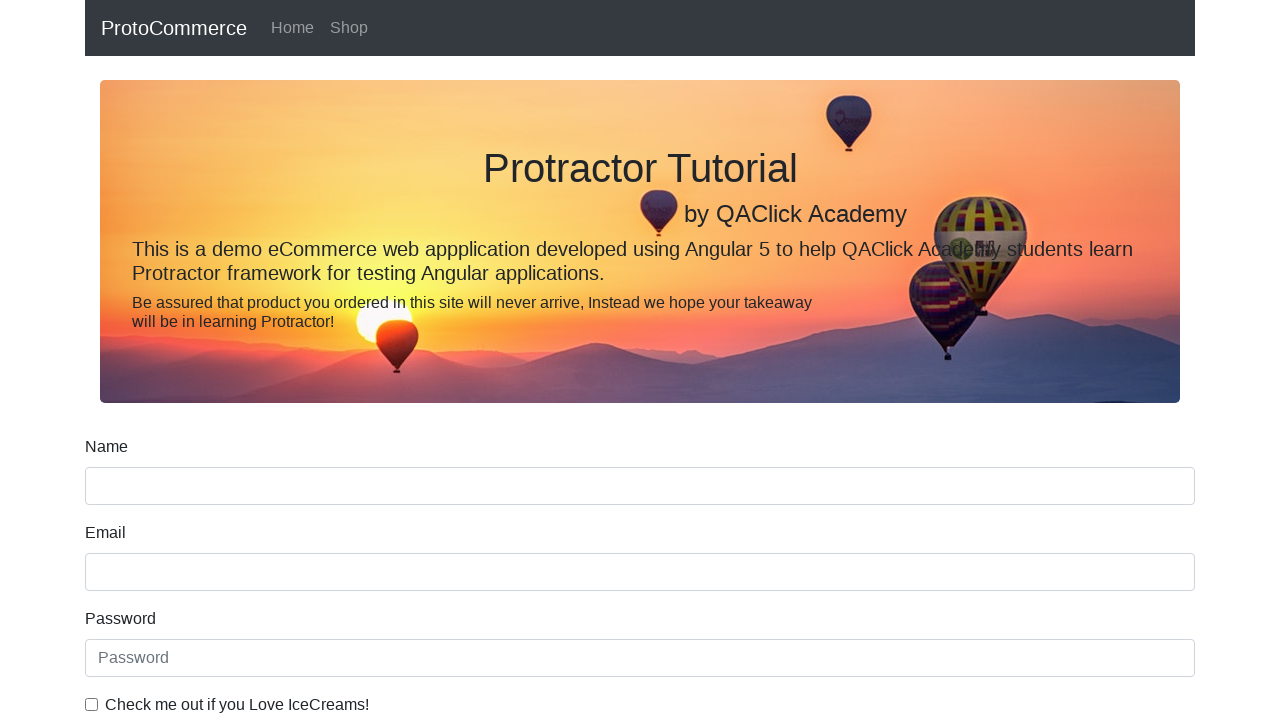

Filled name field with extracted course name: Playwright Testing on input[name='name']
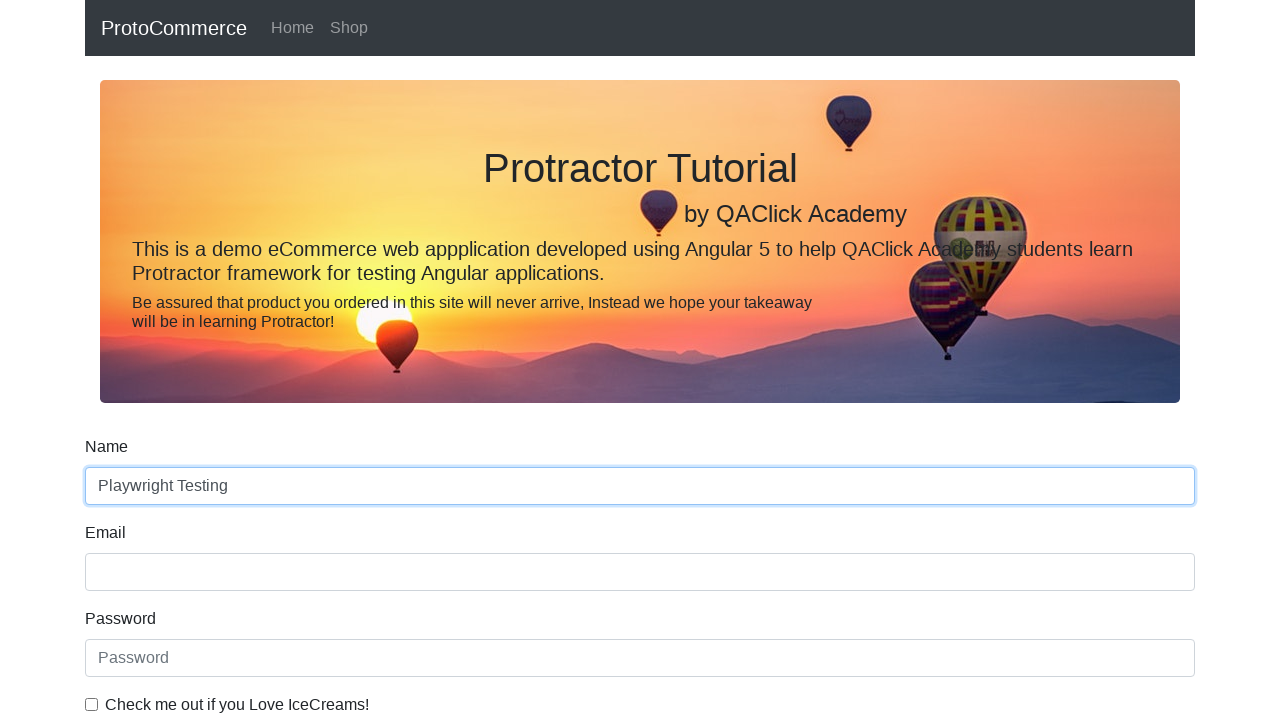

Waited 500ms to verify field is filled
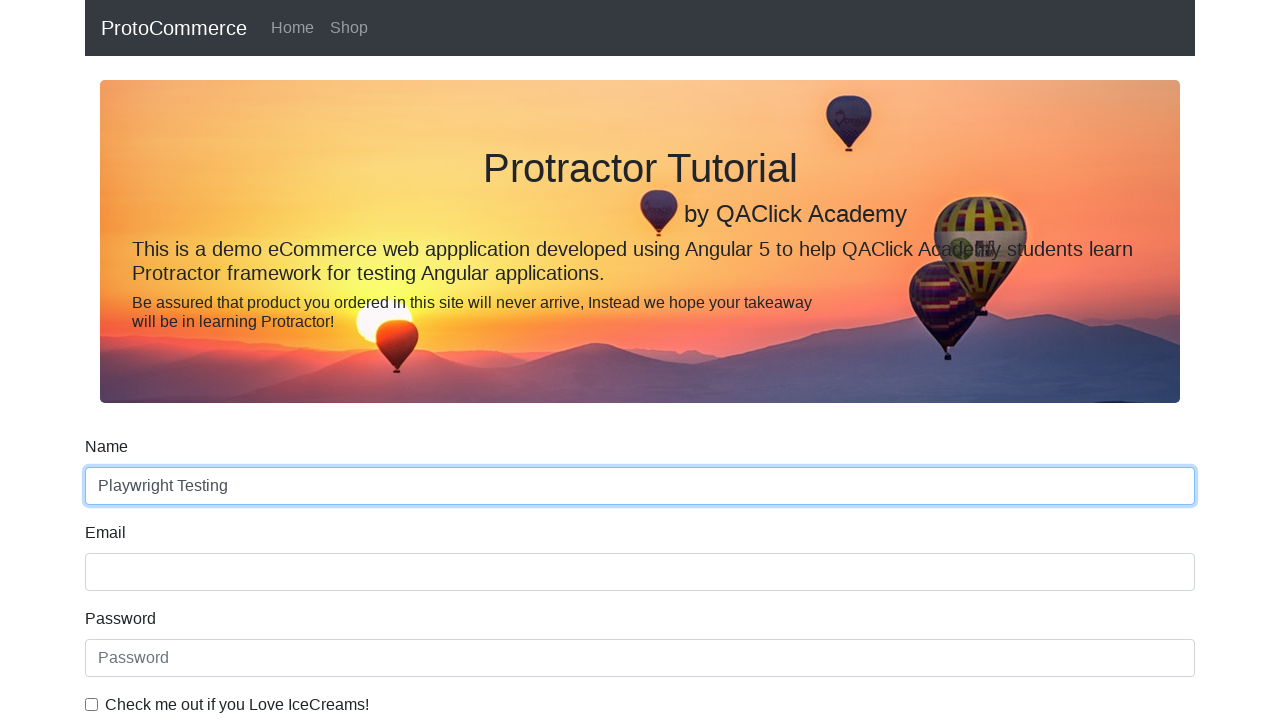

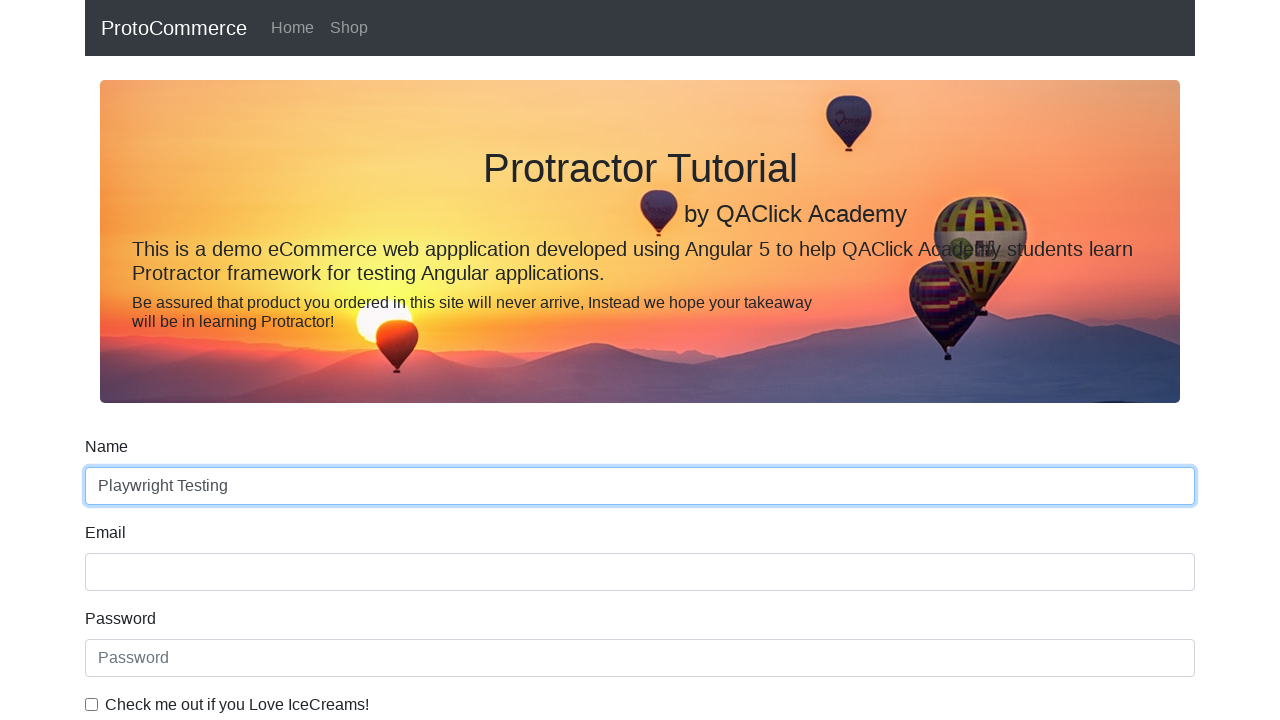